Tests dismissing a JavaScript prompt dialog without entering text

Starting URL: https://the-internet.herokuapp.com/javascript_alerts

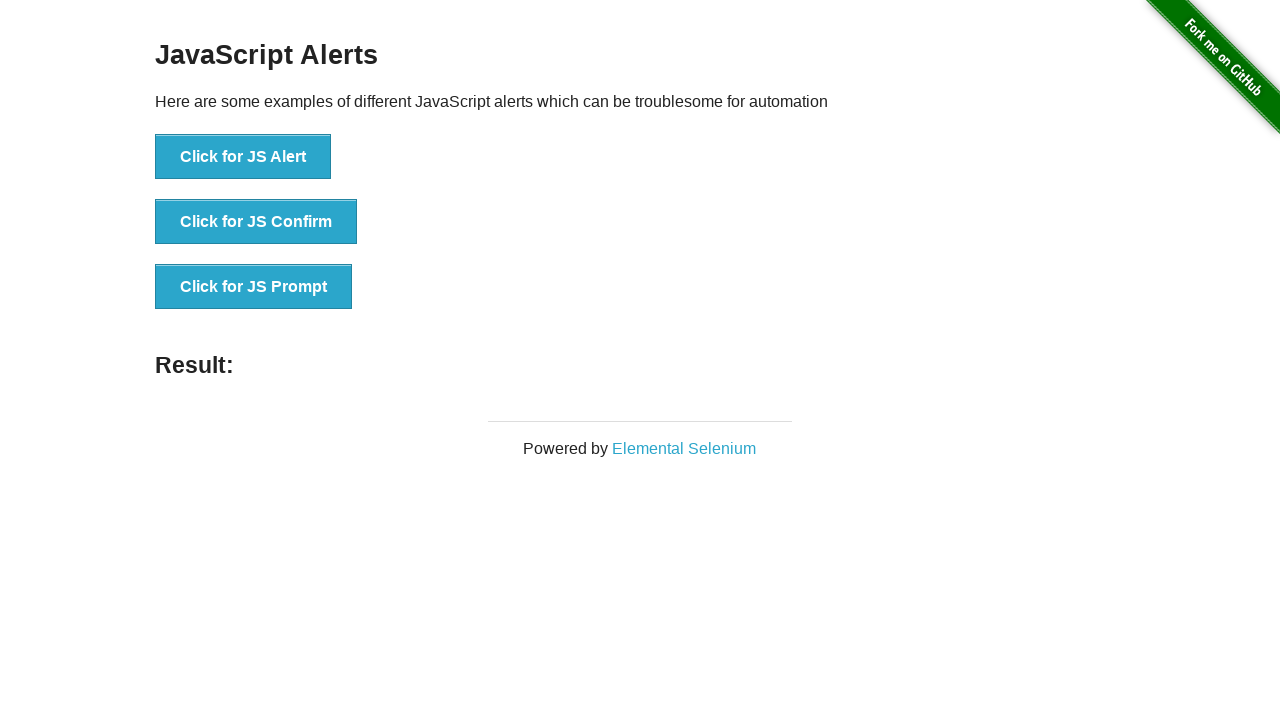

Set up dialog handler to dismiss prompts
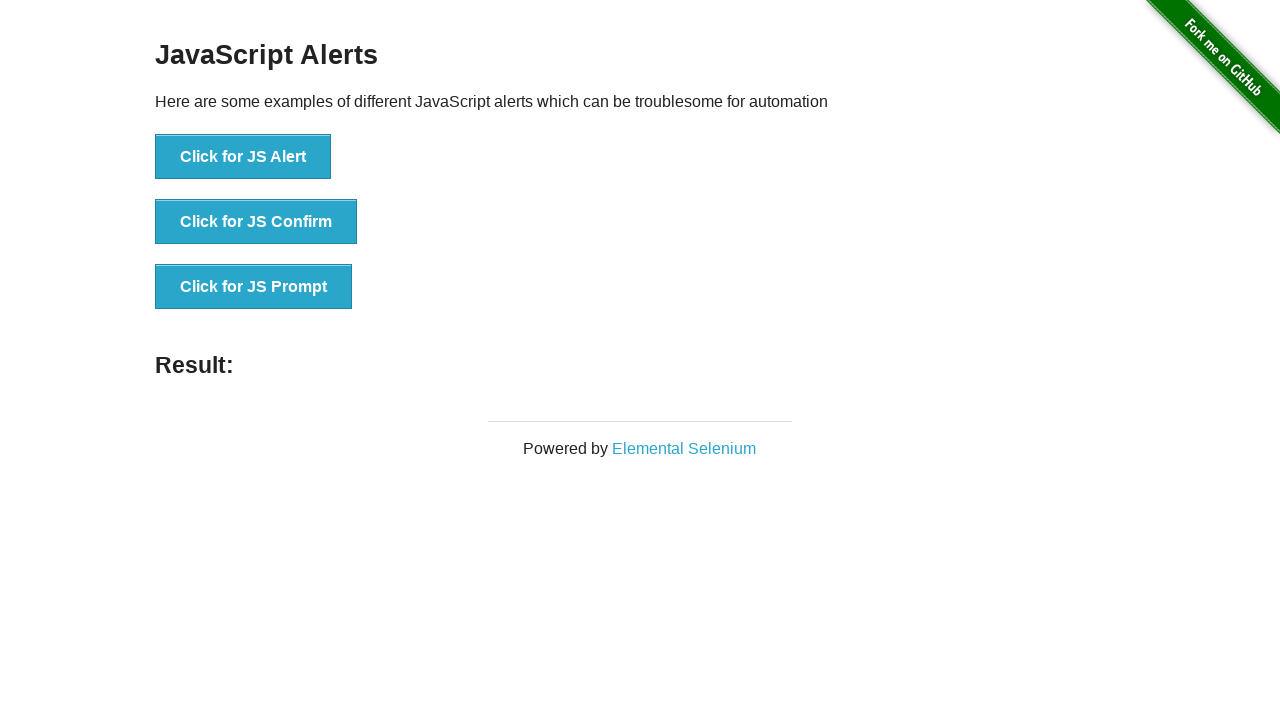

Clicked the JavaScript prompt button at (254, 287) on xpath=//button[@onclick='jsPrompt()']
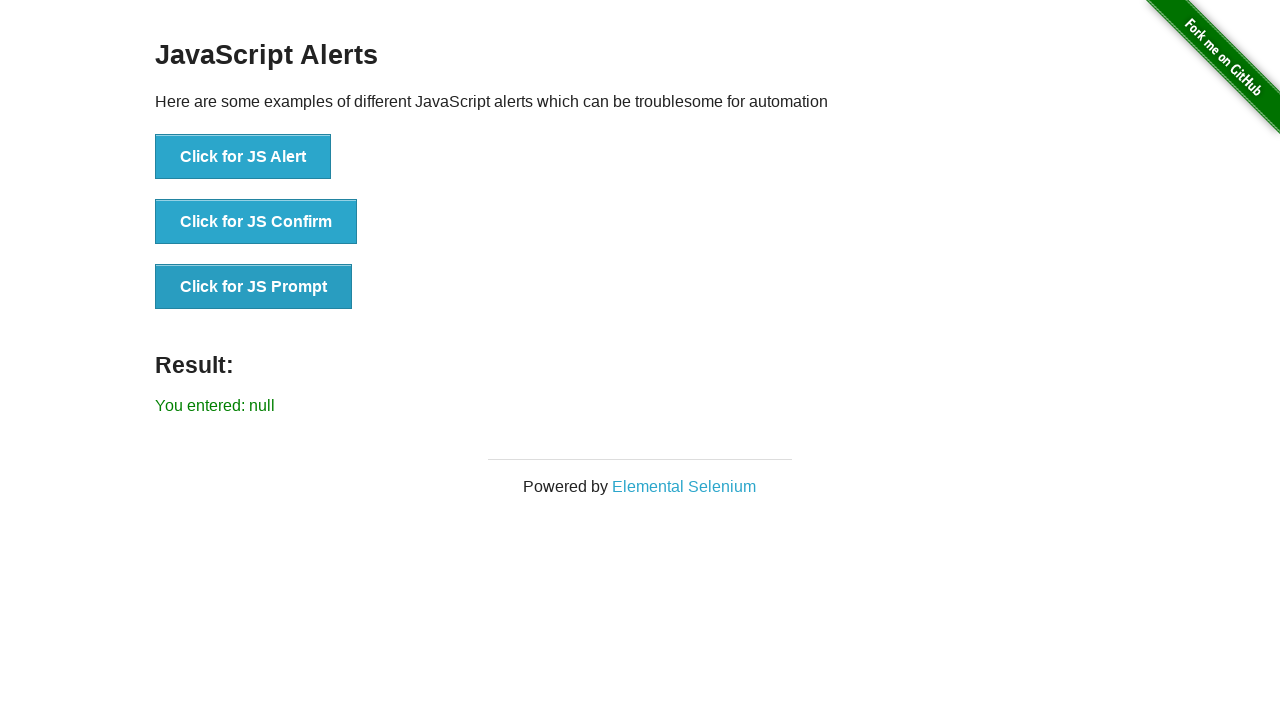

Result text element loaded after dismissing prompt
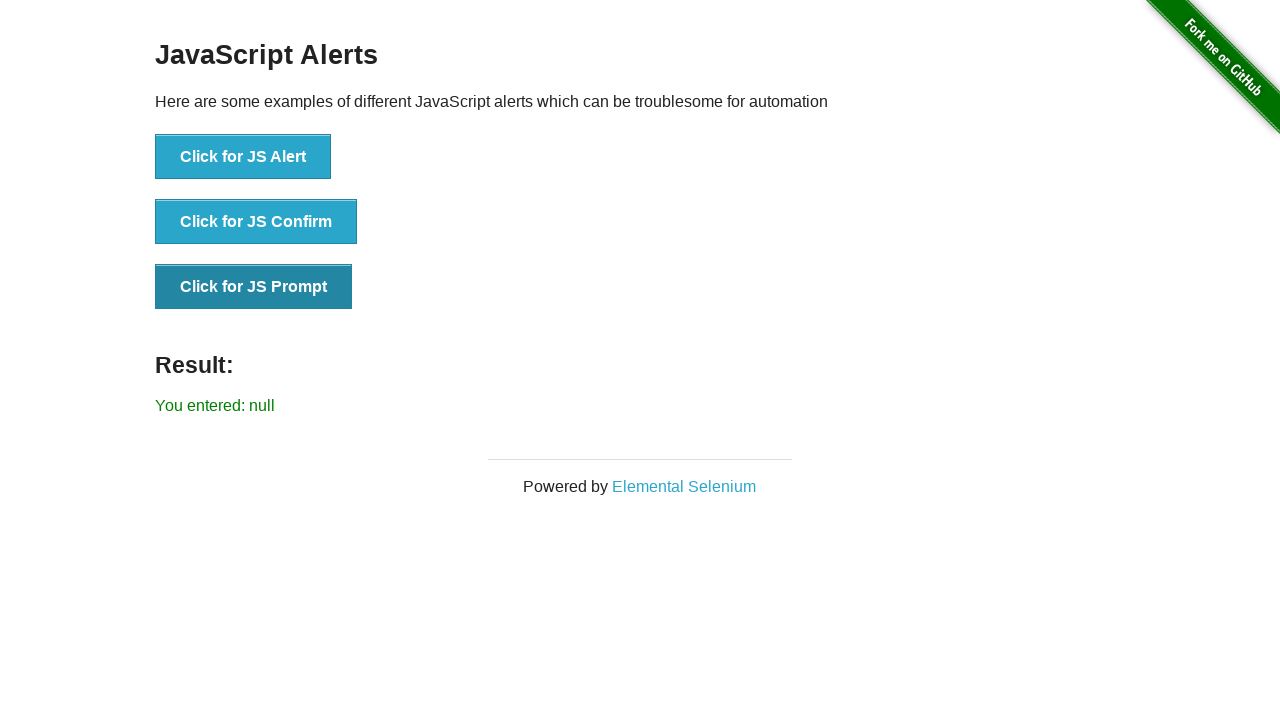

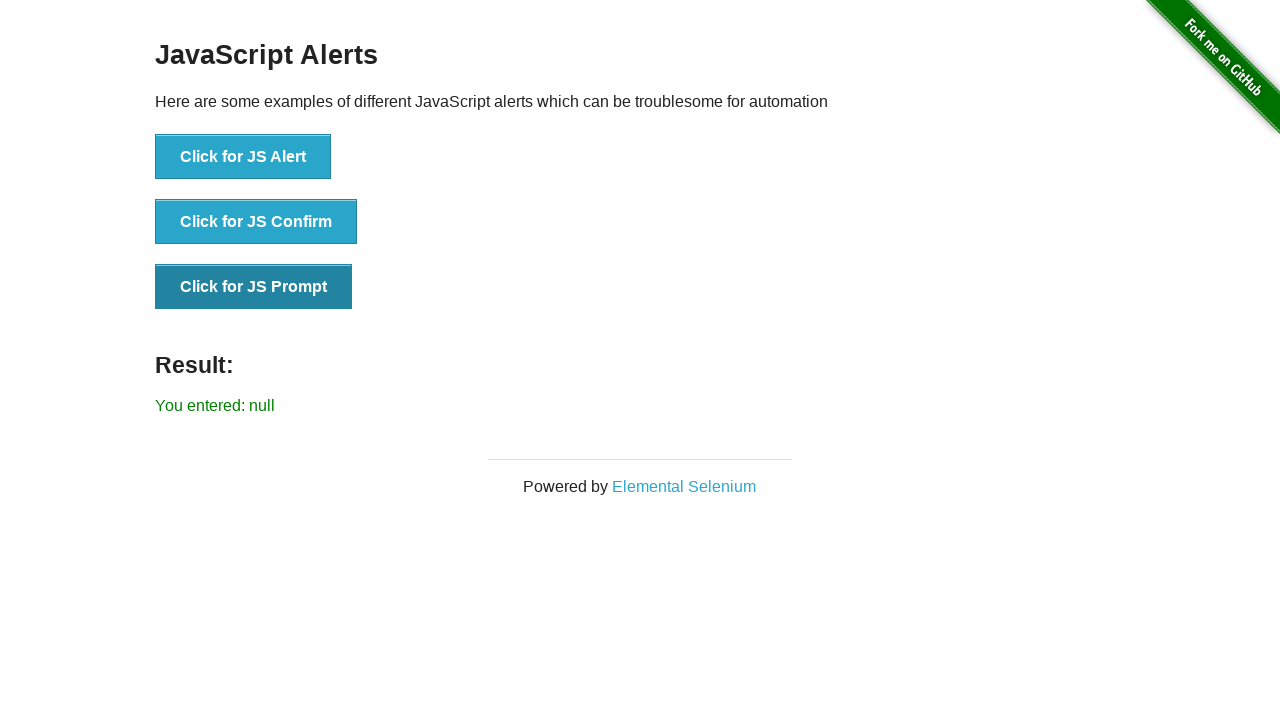